Tests double-click functionality on a button to display a message

Starting URL: https://automationfc.github.io/basic-form/index.html

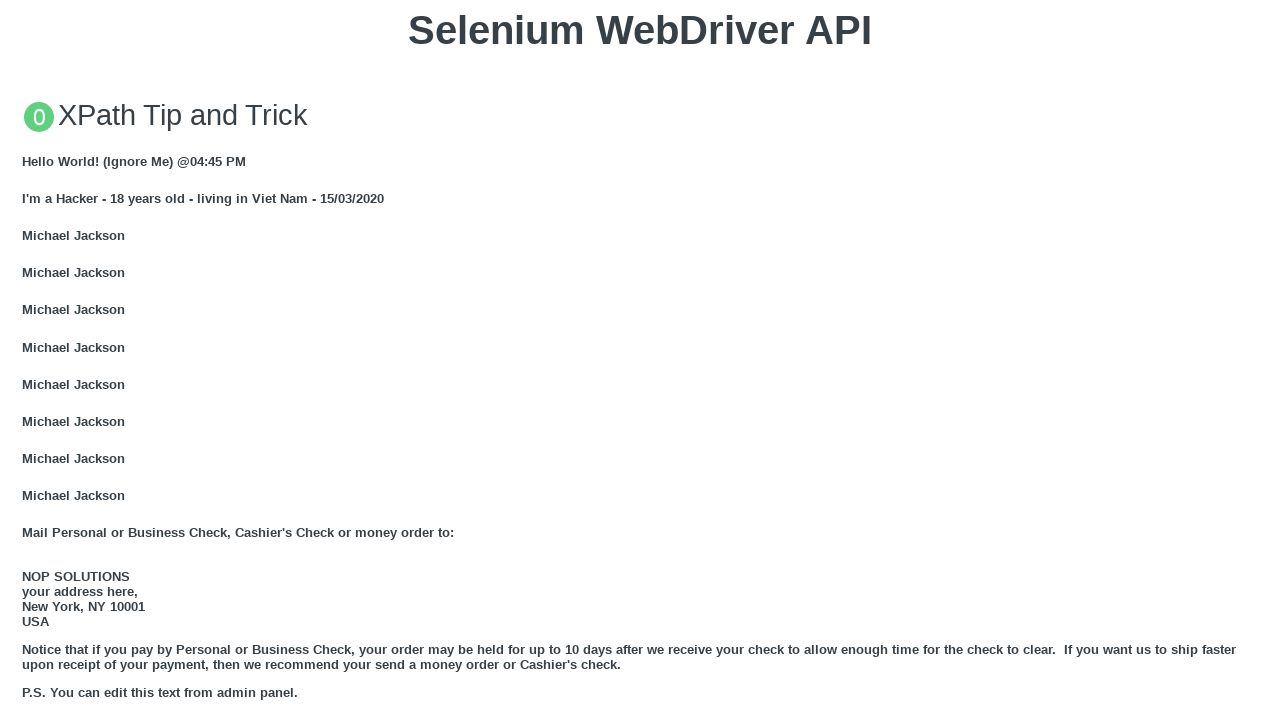

Double-clicked the button with ondblclick handler at (640, 361) on xpath=//button[@ondblclick='doubleClickMe()']
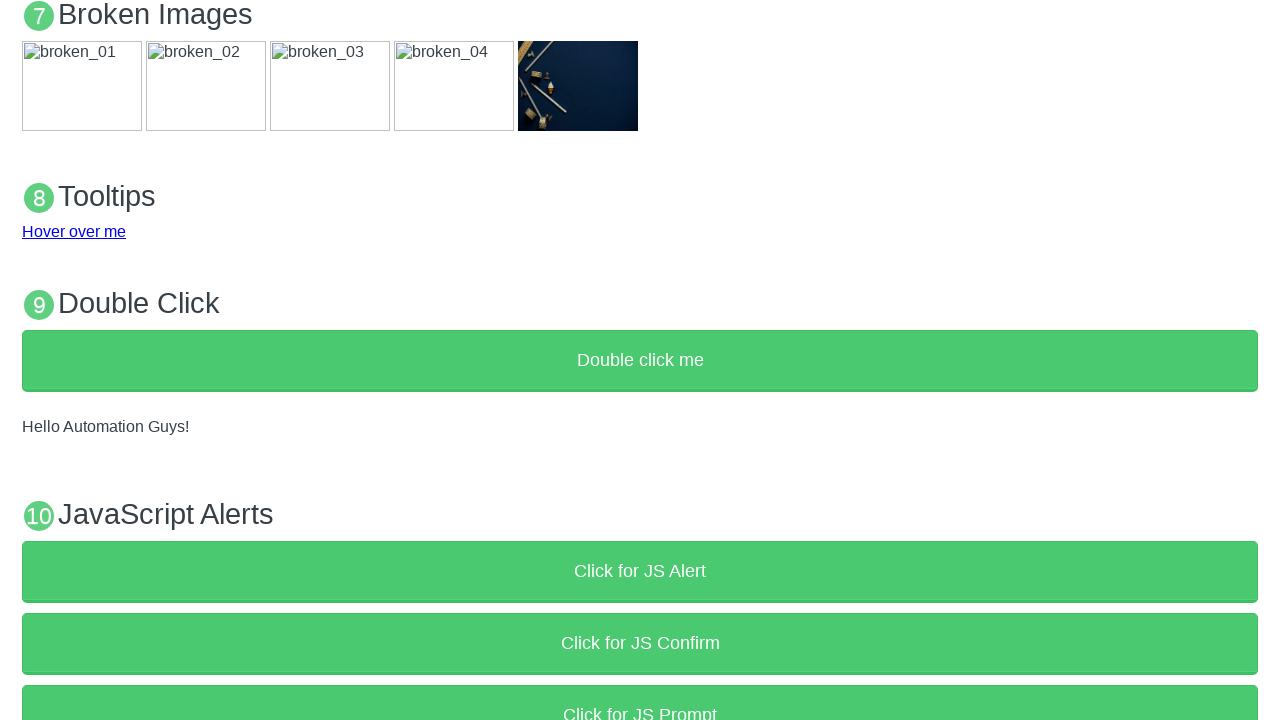

Verified that the success message 'Hello Automation Guys!' appeared
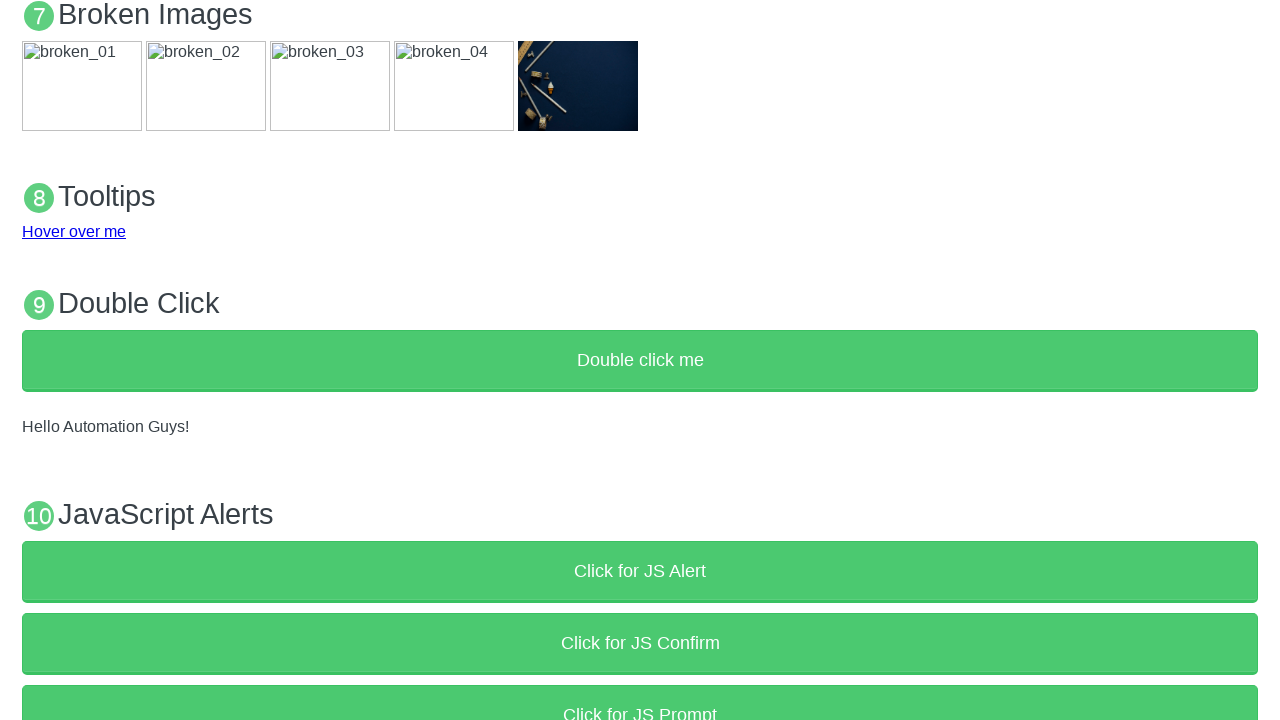

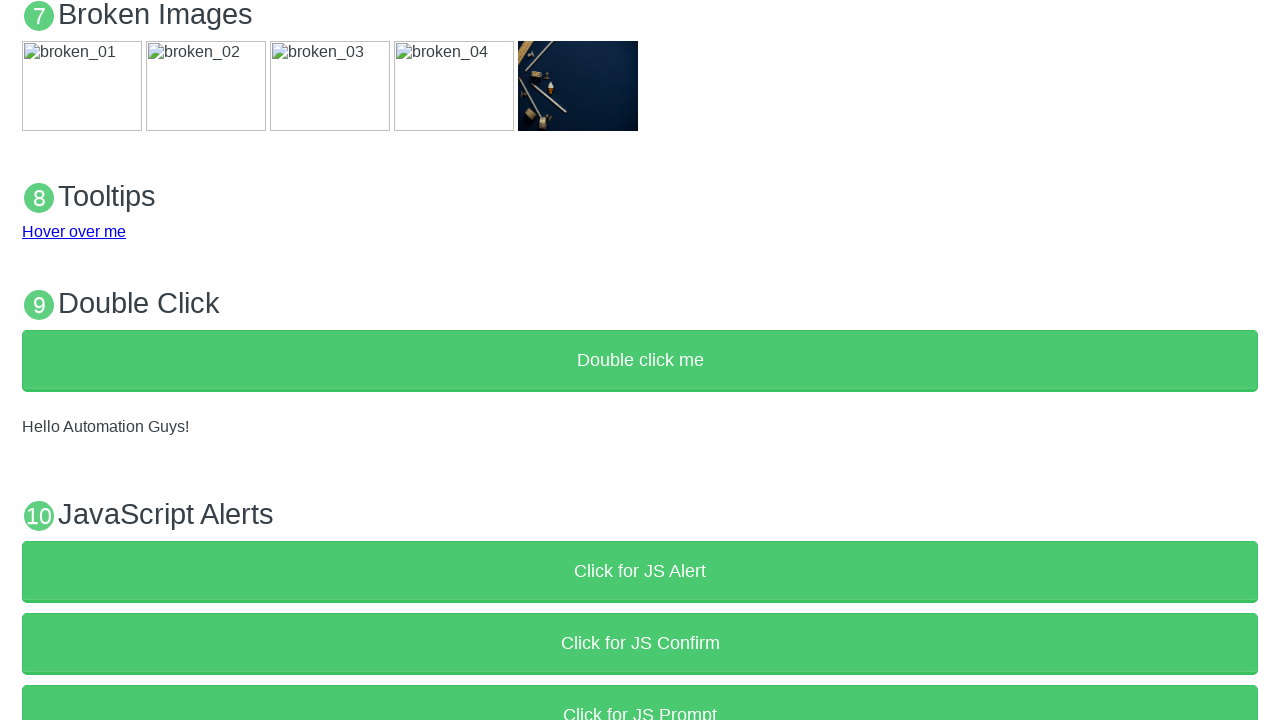